Tests Bootstrap dropdown interaction by clicking on a dropdown menu and verifying the dropdown options are displayed

Starting URL: http://seleniumpractise.blogspot.in/2016/08/bootstrap-dropdown-example-for-selenium.html

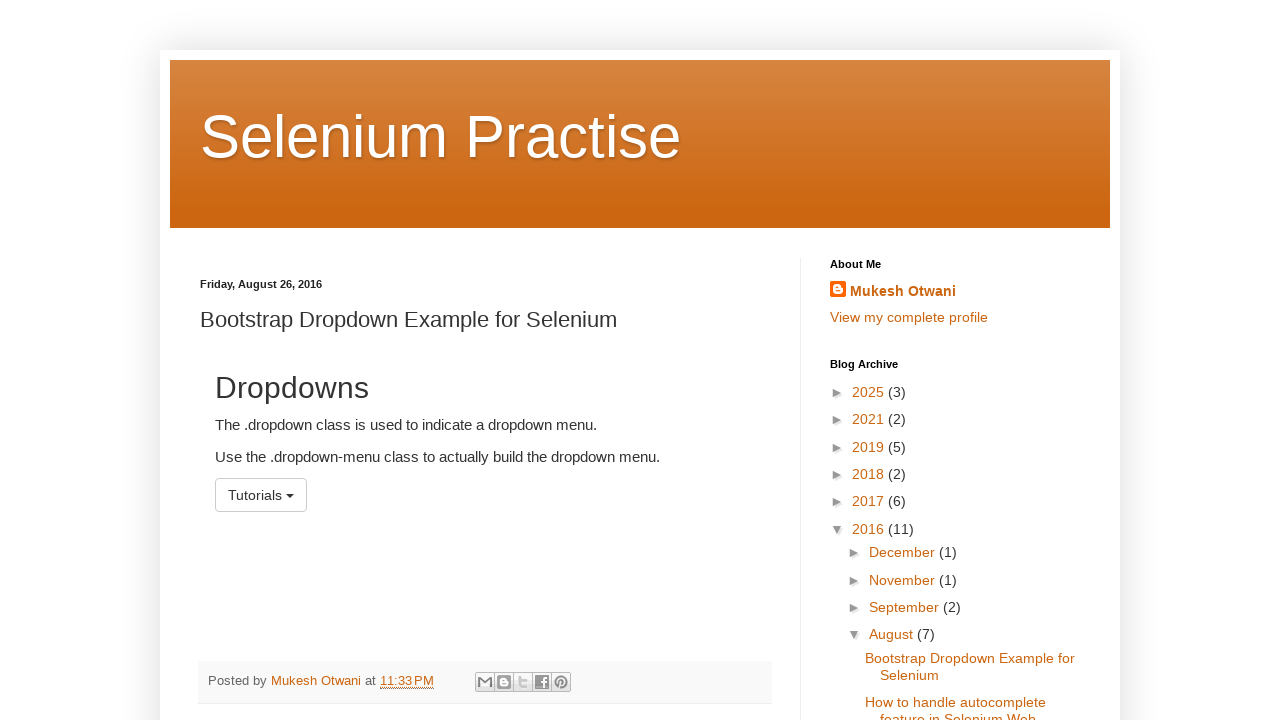

Clicked on dropdown menu button at (261, 495) on #menu1
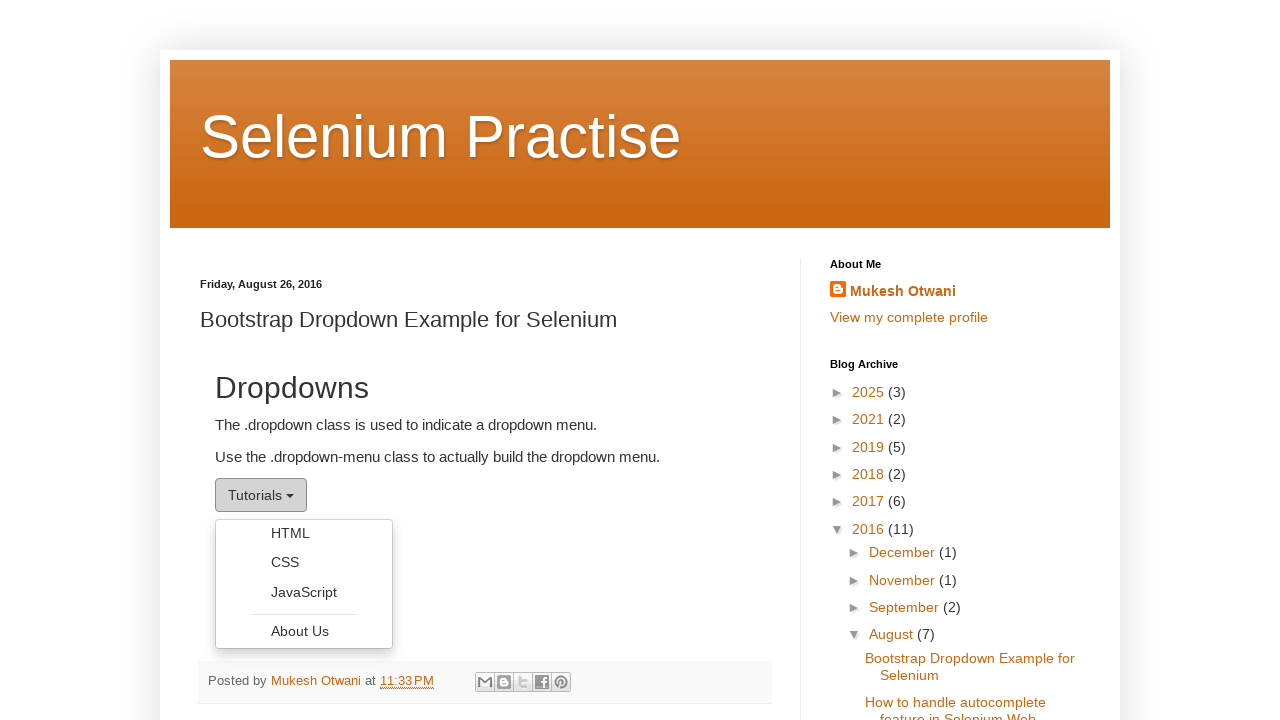

Dropdown options became visible
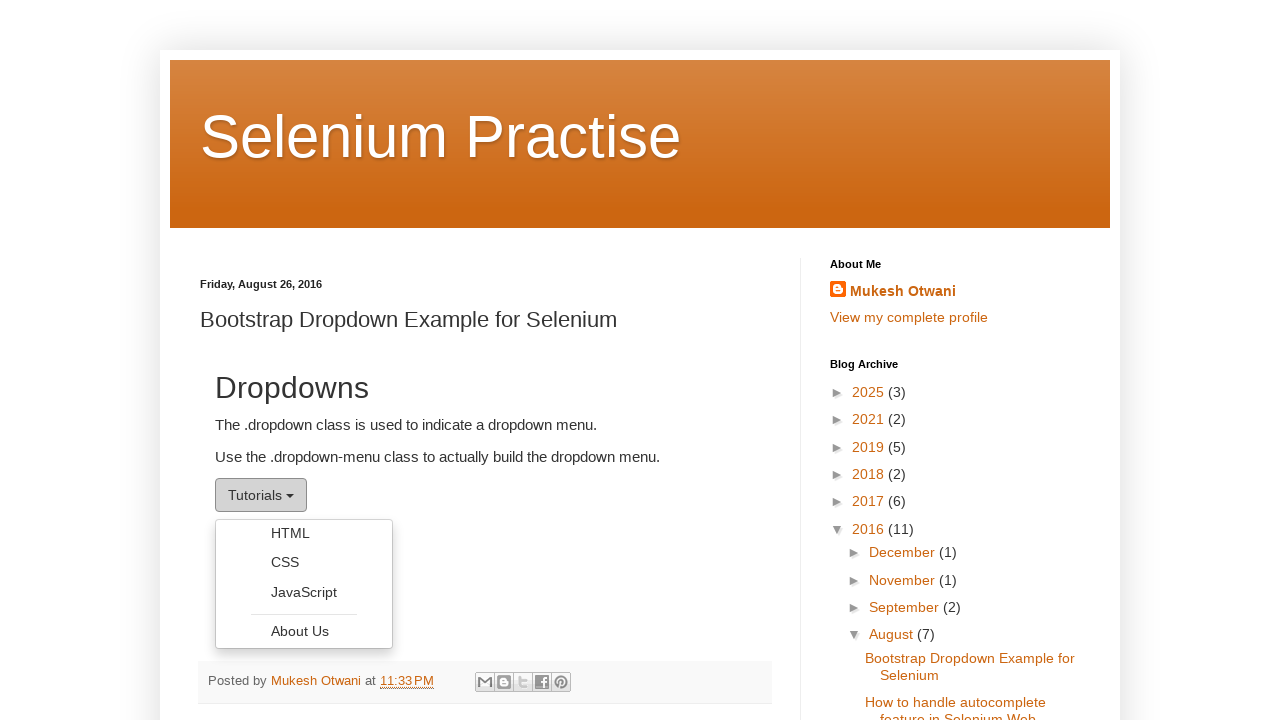

Located dropdown items
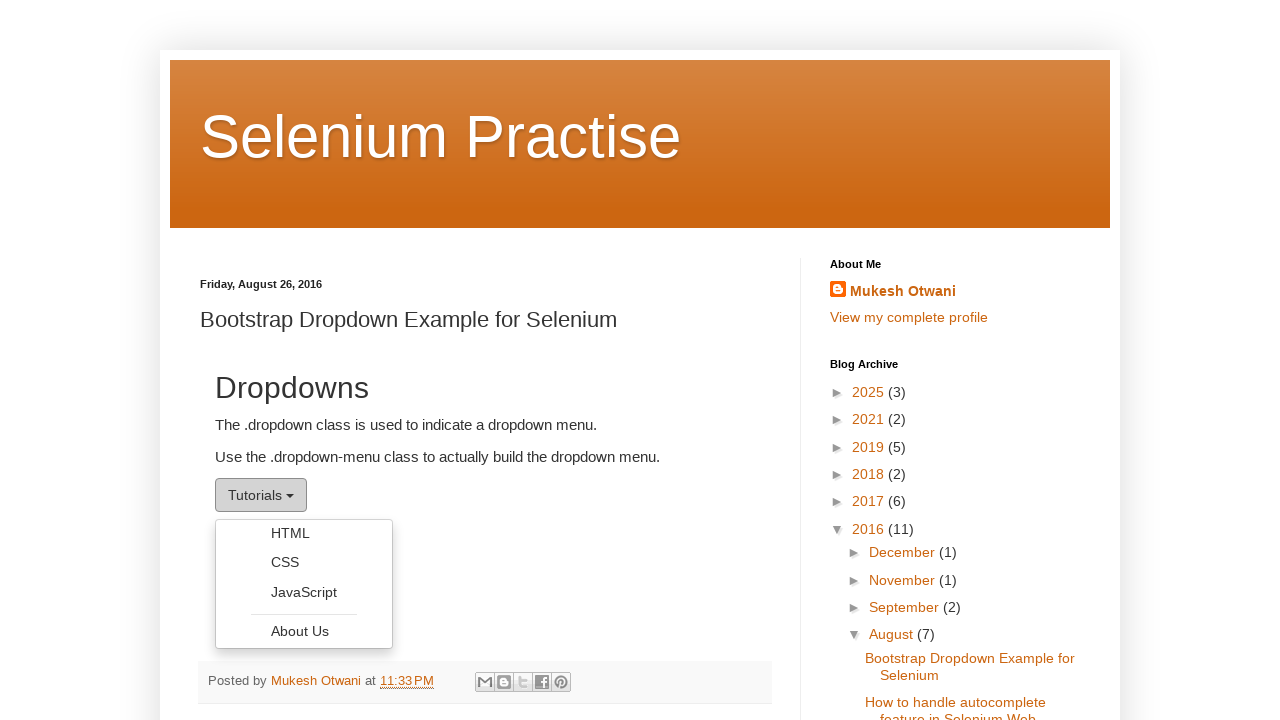

Verified first dropdown item is visible
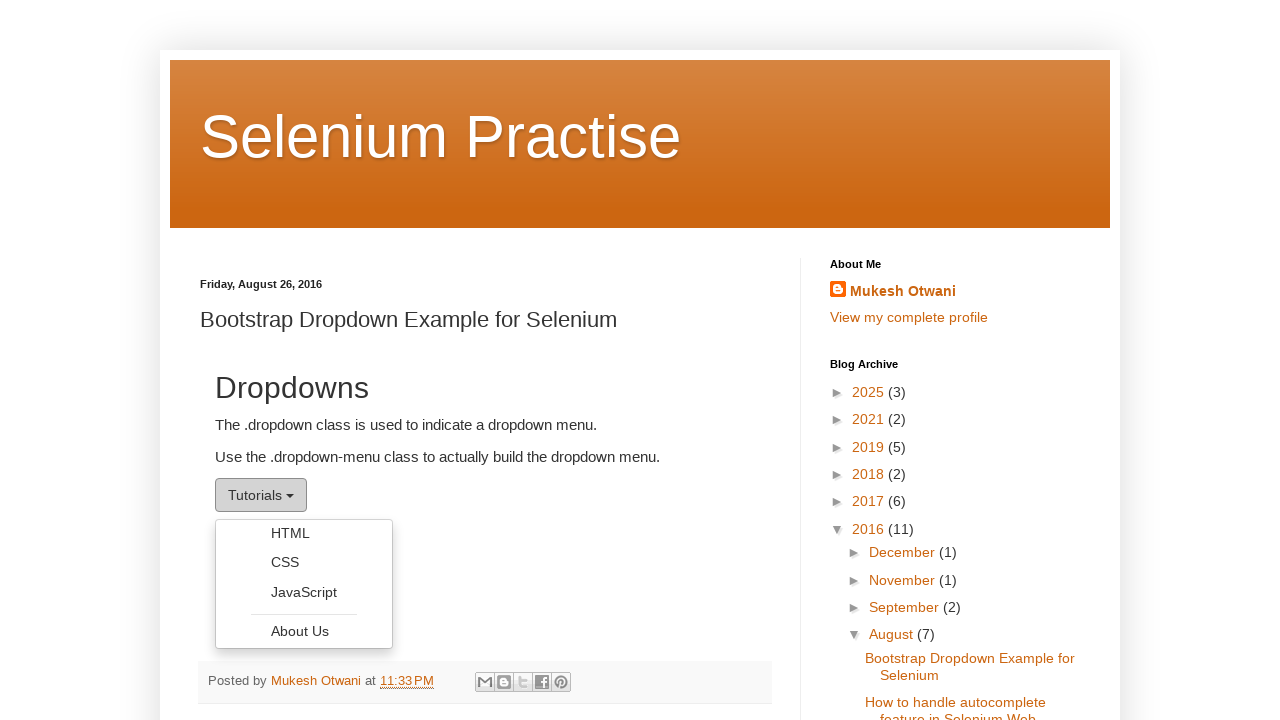

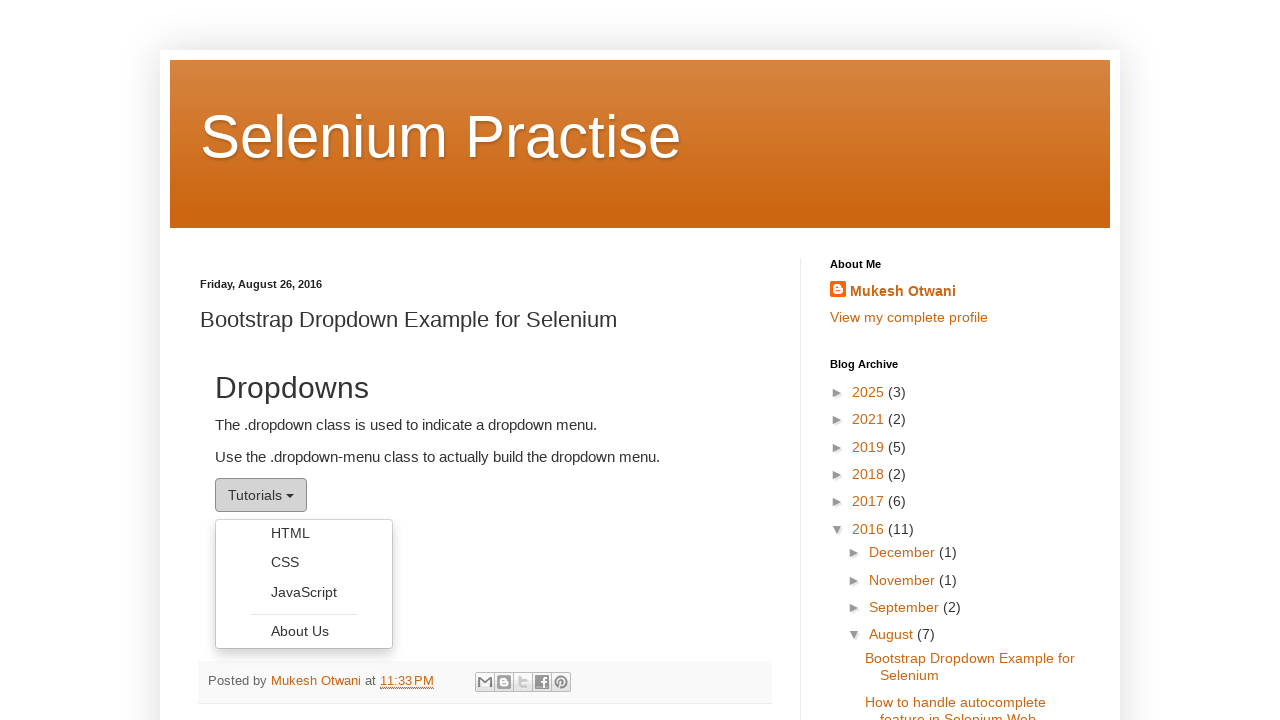